Tests that other controls are hidden when editing a todo item

Starting URL: https://demo.playwright.dev/todomvc

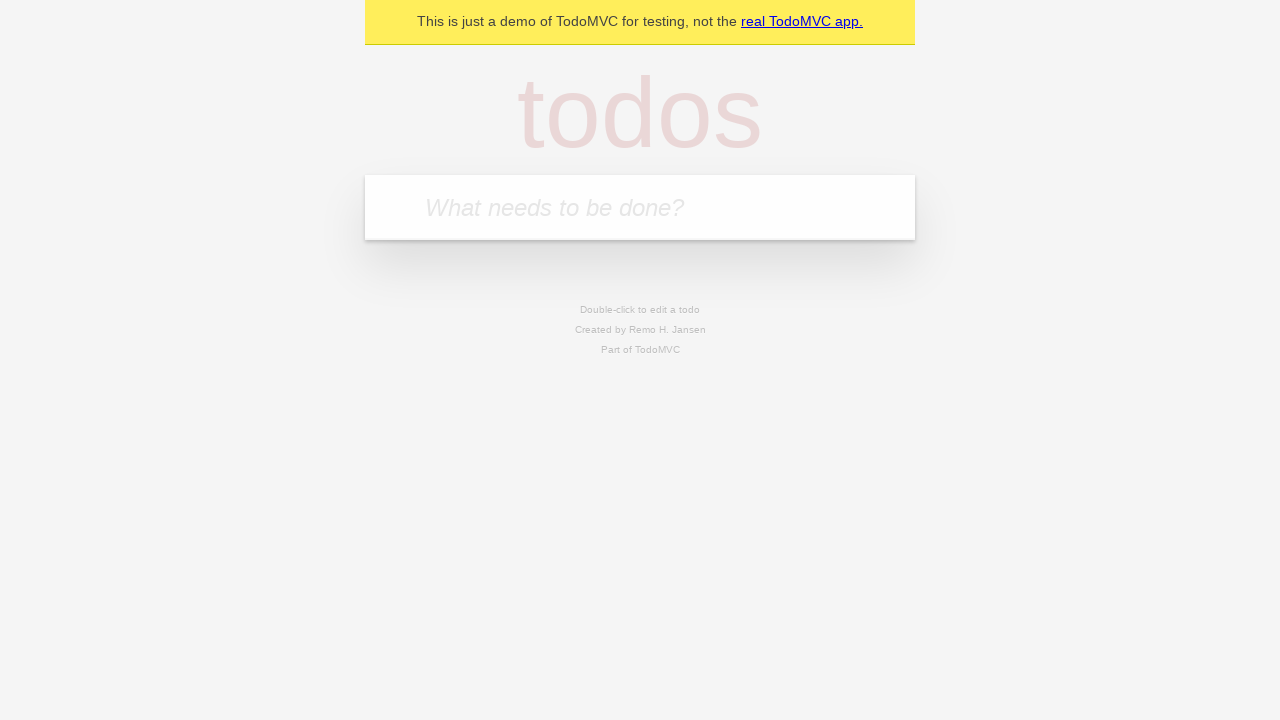

Filled new todo input with 'buy some cheese' on .new-todo
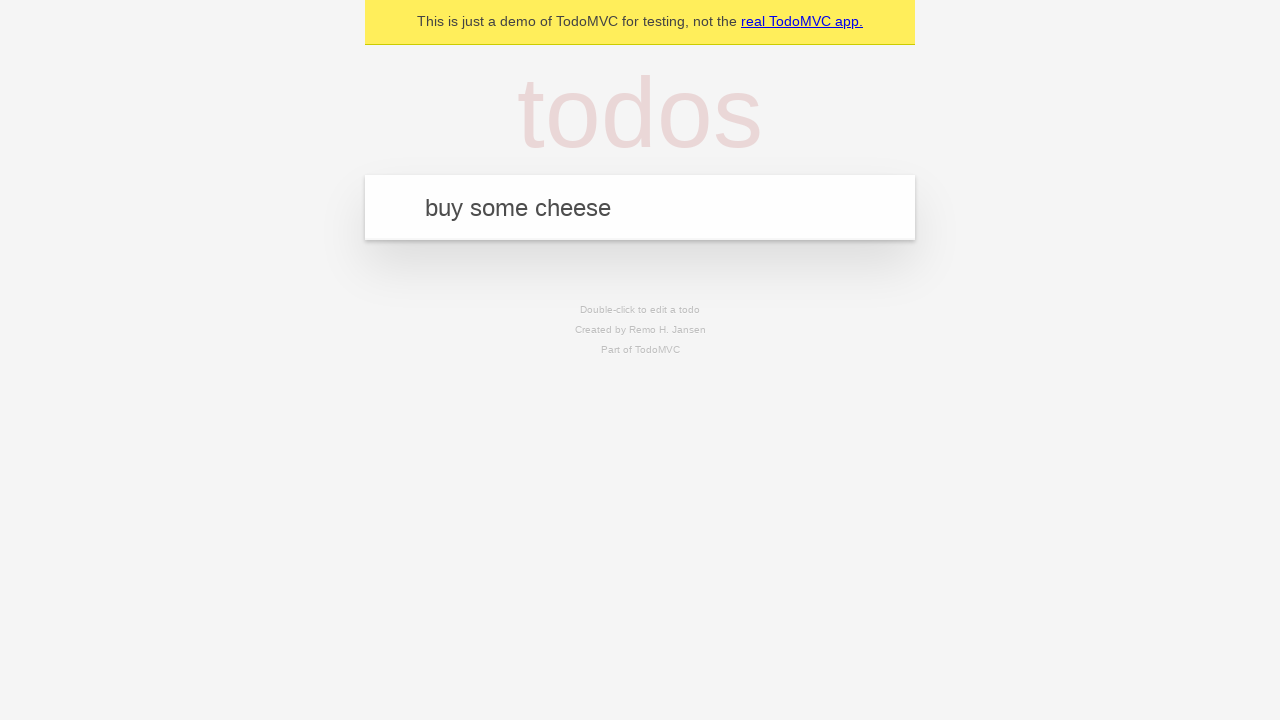

Pressed Enter to create first todo on .new-todo
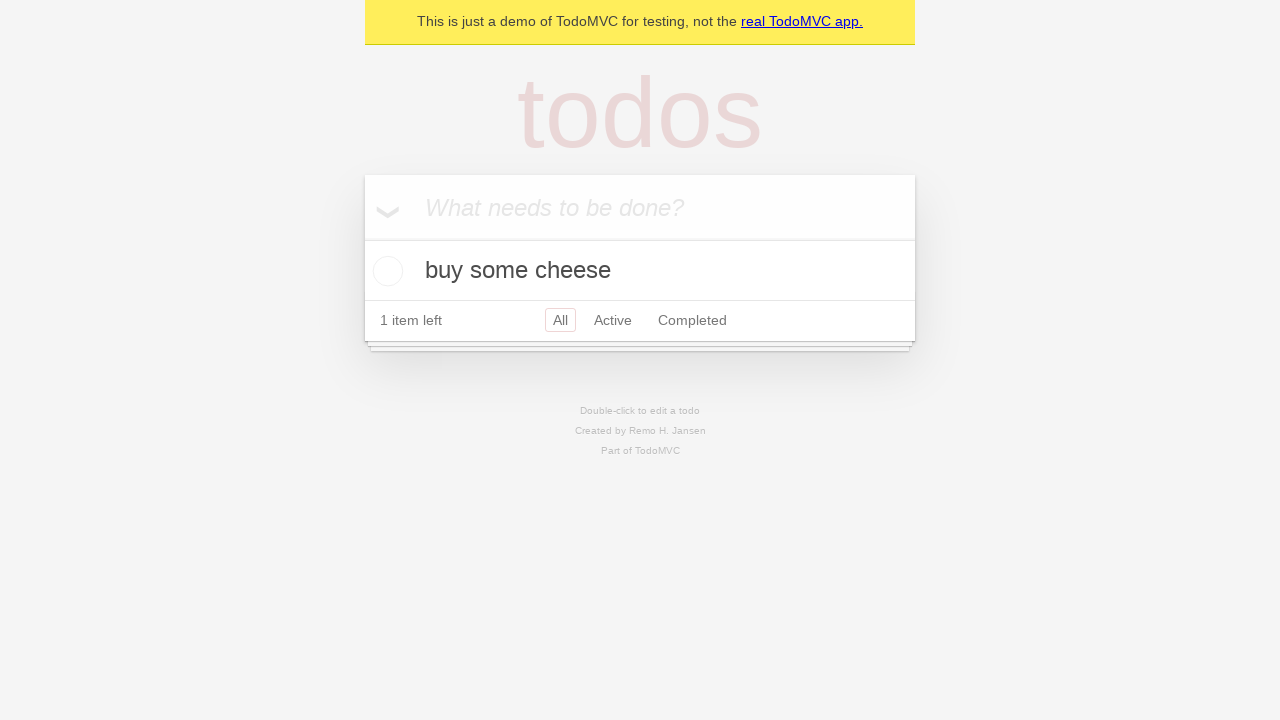

Filled new todo input with 'feed the cat' on .new-todo
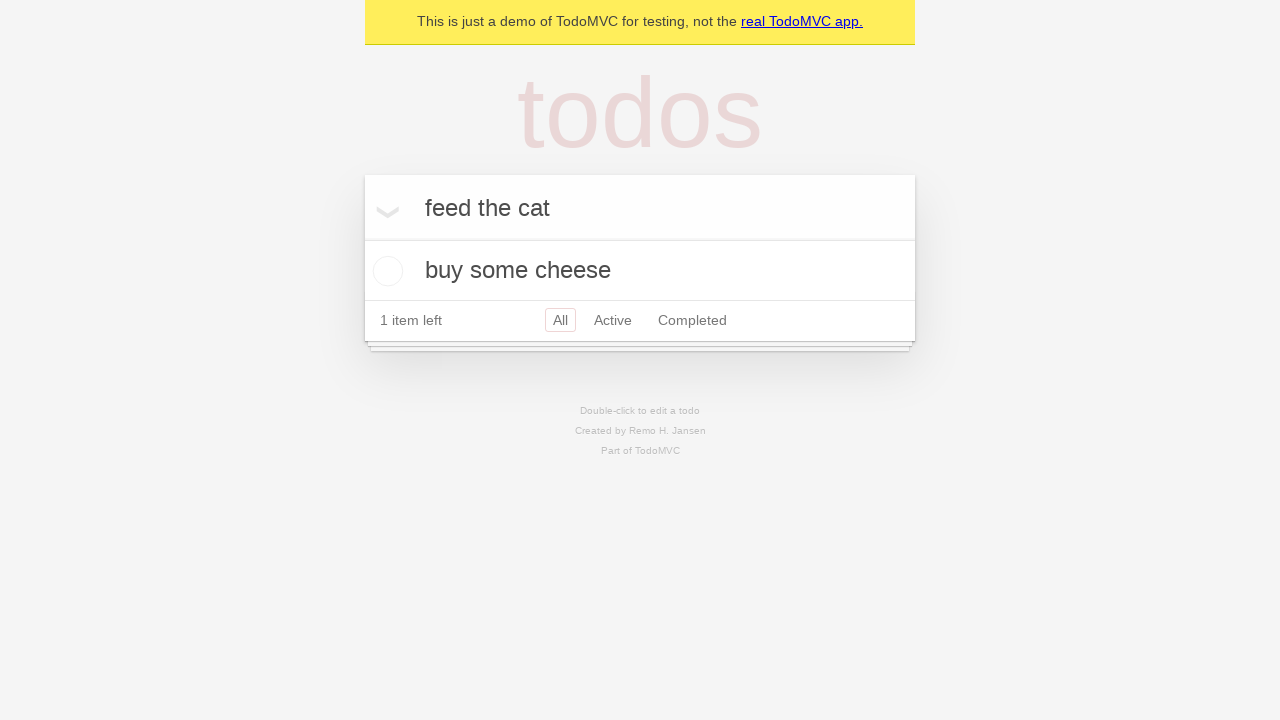

Pressed Enter to create second todo on .new-todo
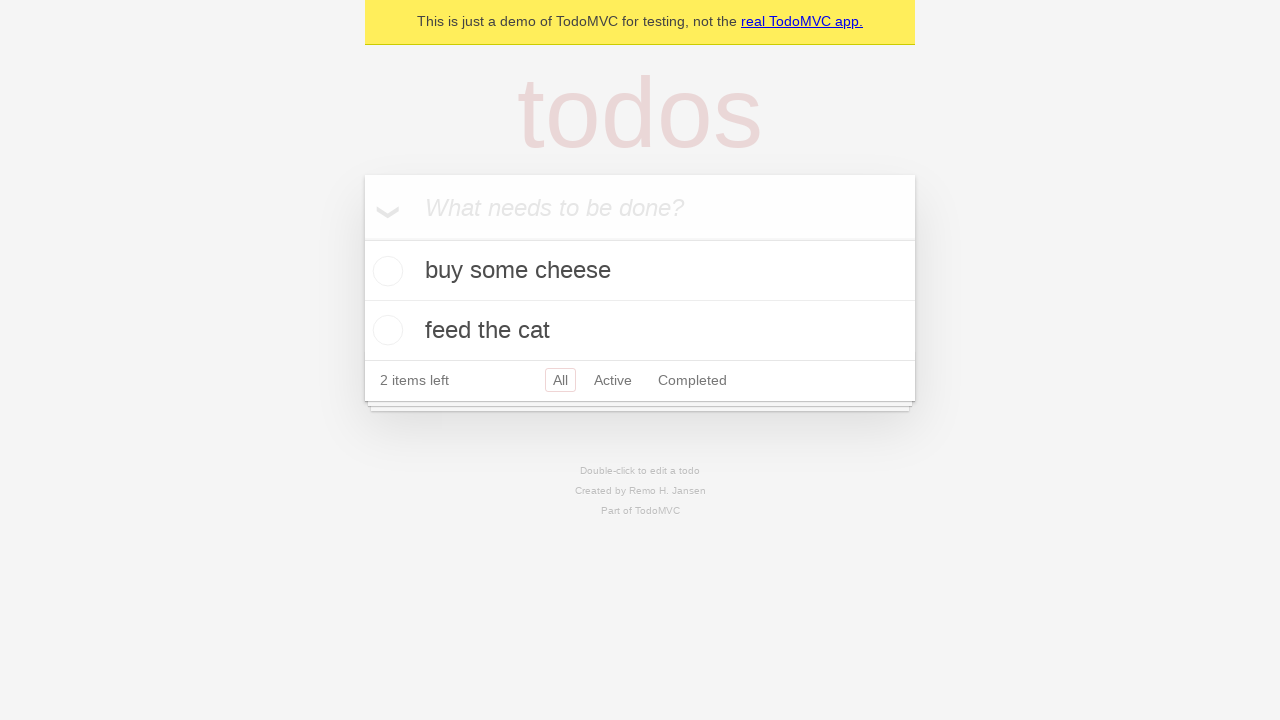

Filled new todo input with 'book a doctors appointment' on .new-todo
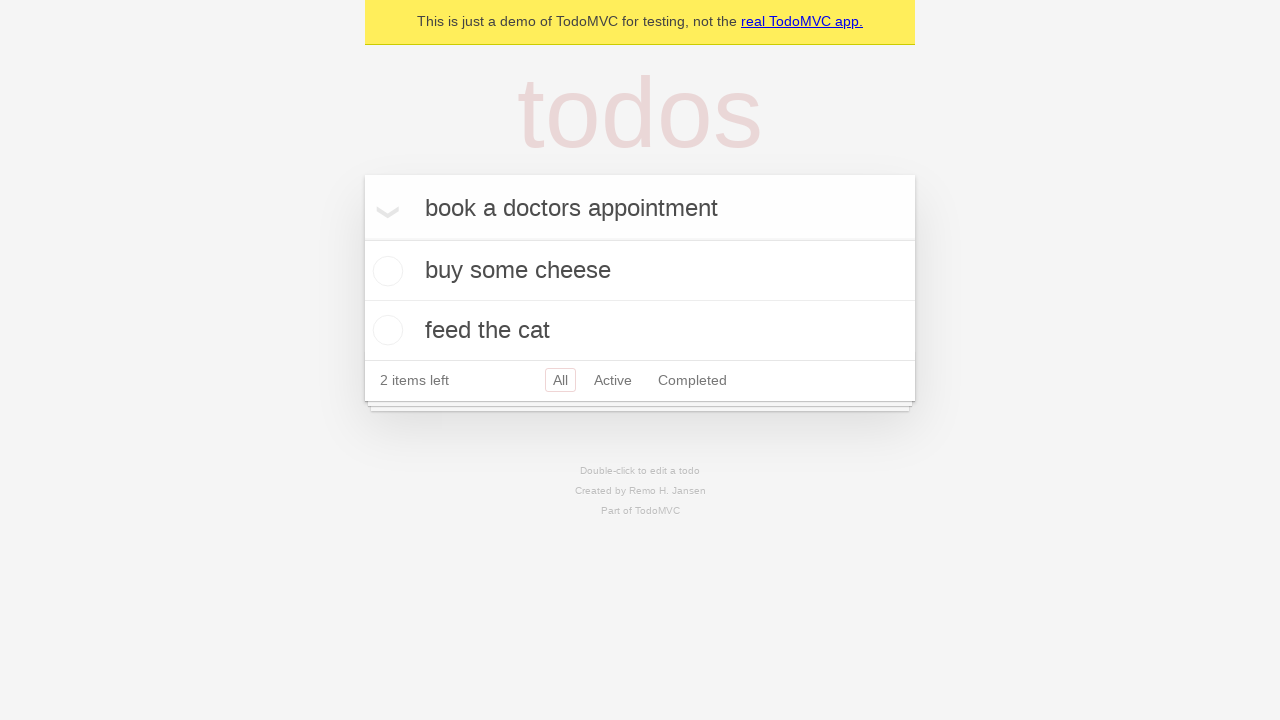

Pressed Enter to create third todo on .new-todo
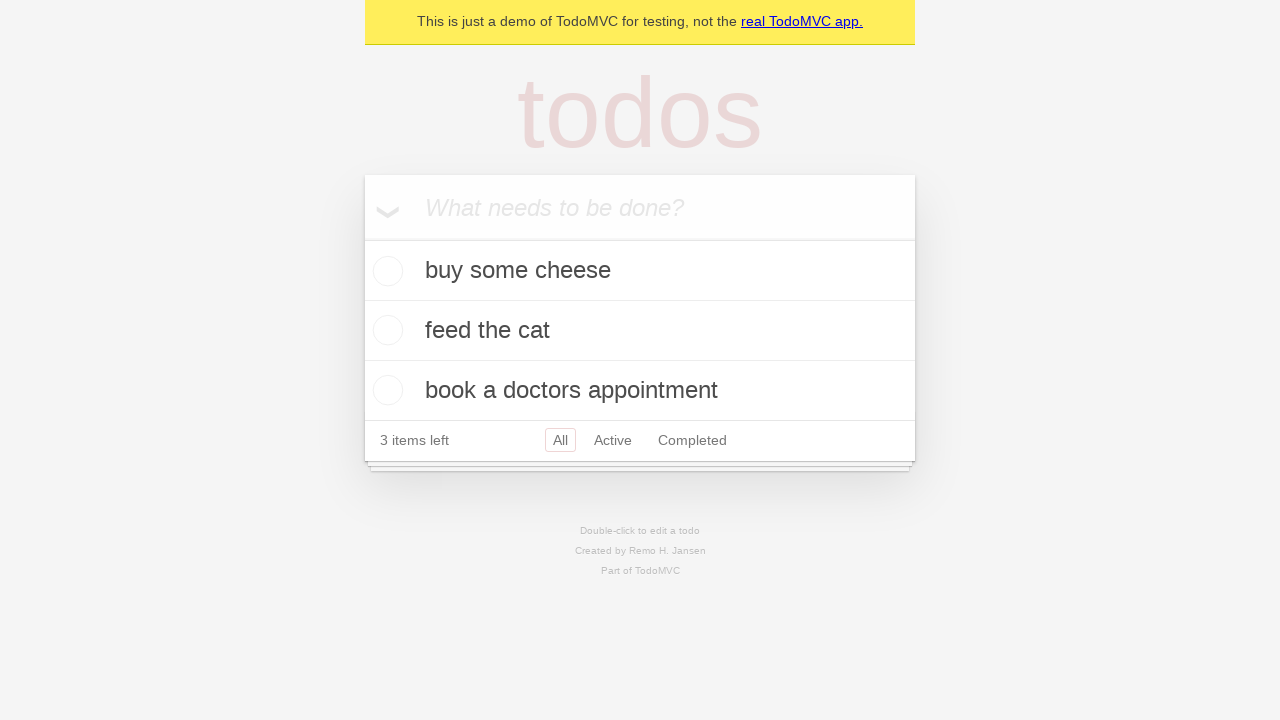

All three todo items loaded in the list
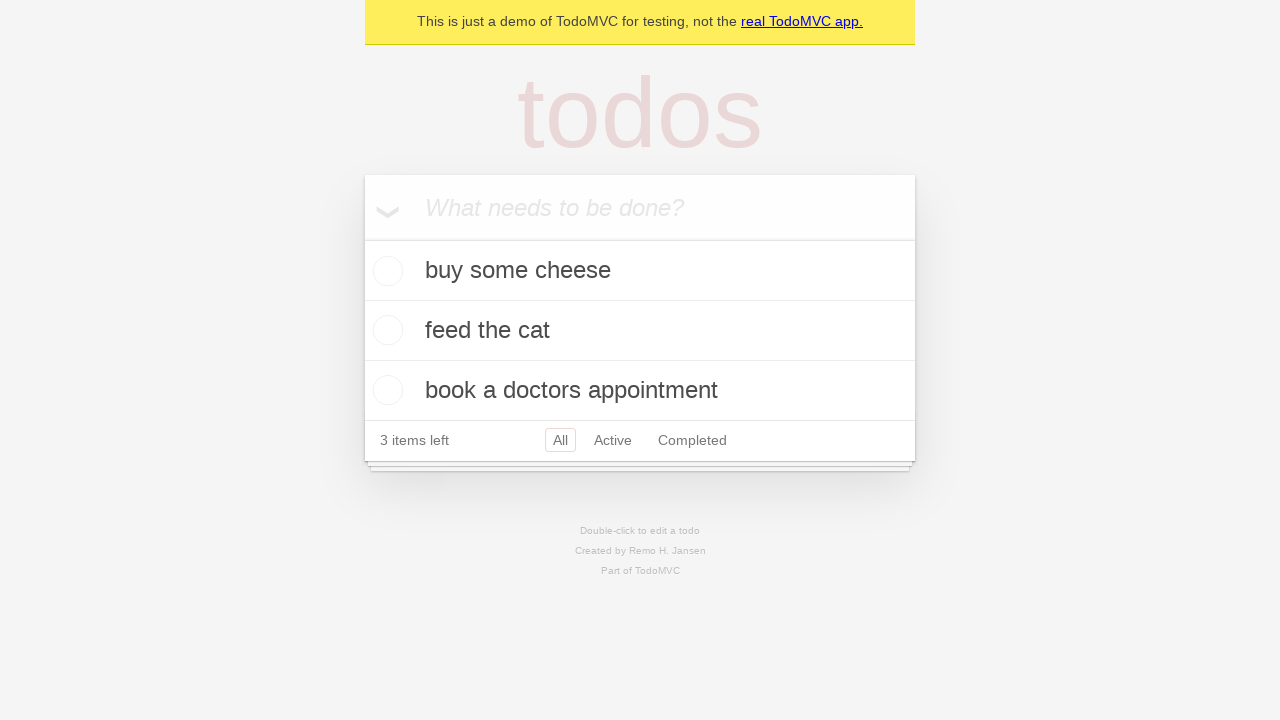

Double-clicked second todo item to enter edit mode at (640, 331) on .todo-list li >> nth=1
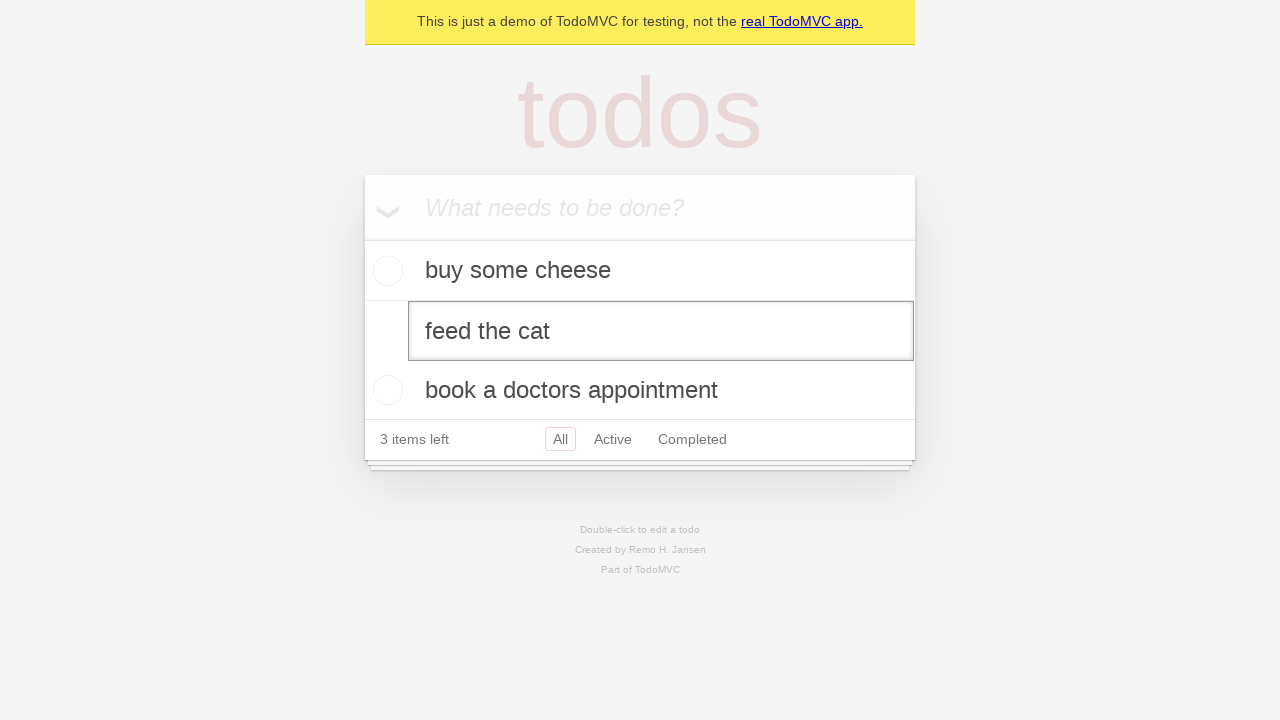

Edit input field appeared for second todo item
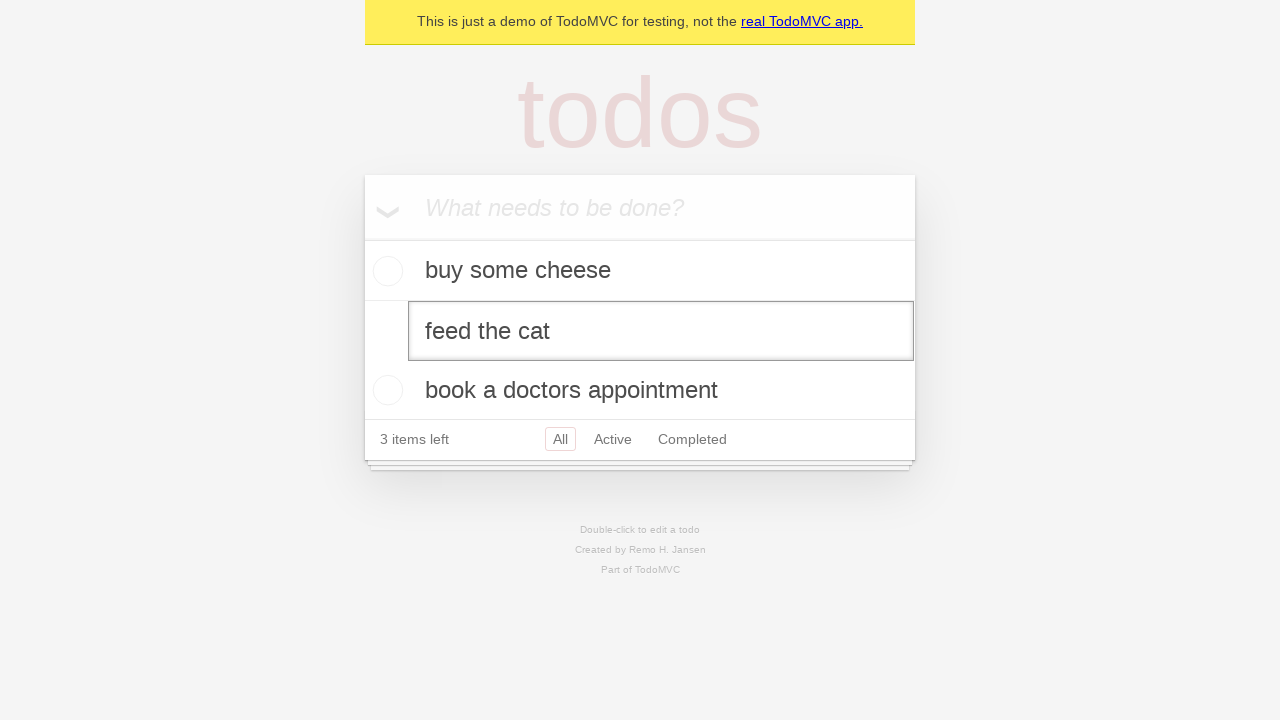

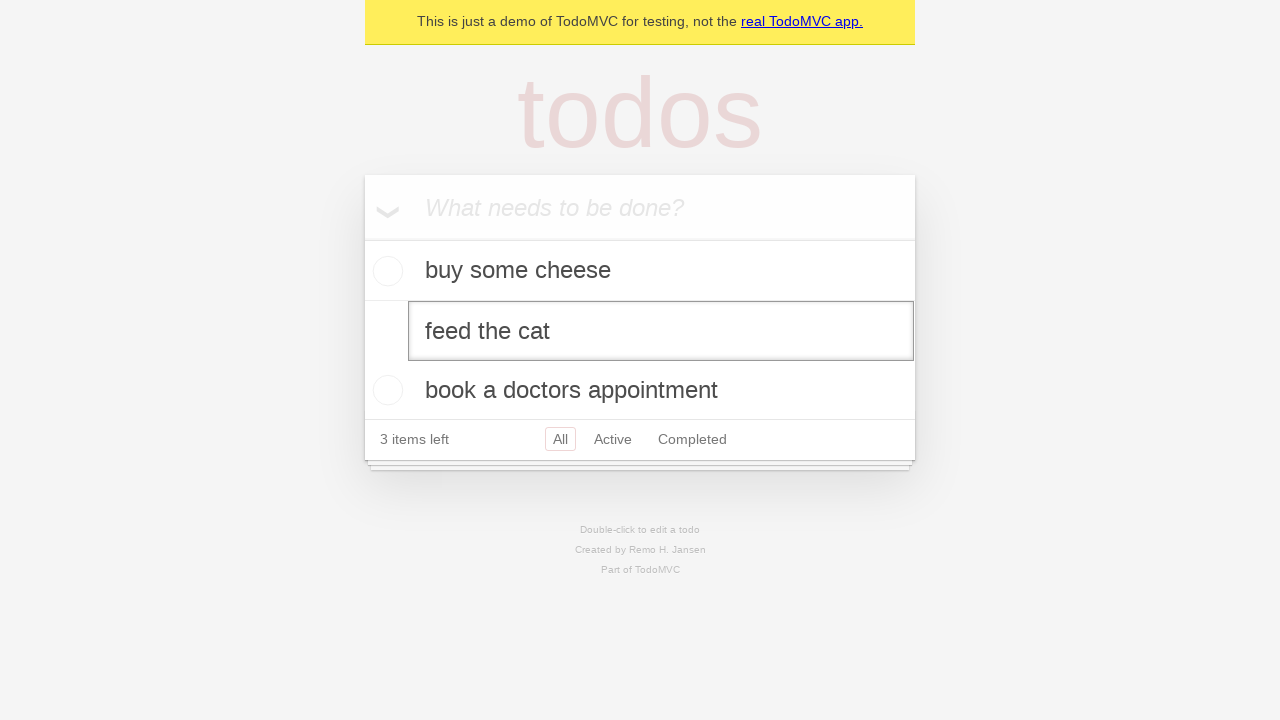